Tests login followed by logout and verifies return to login page

Starting URL: https://the-internet.herokuapp.com/

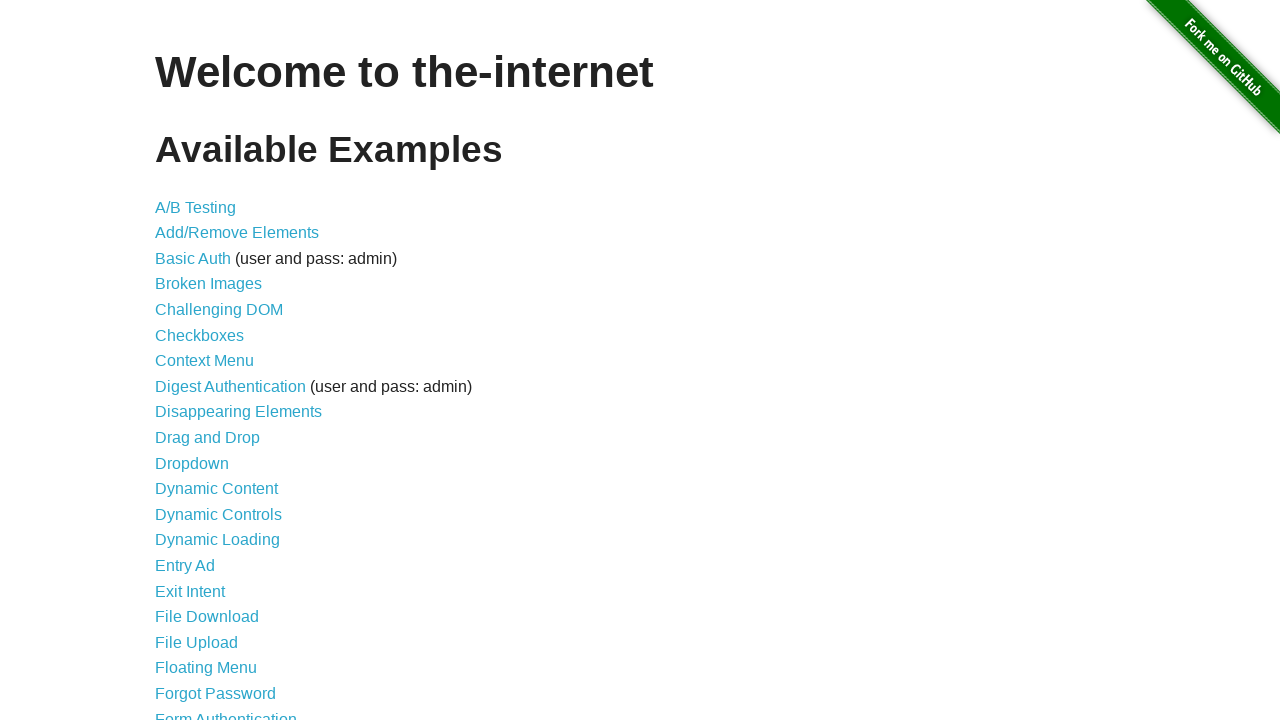

Clicked on Form Authentication link at (226, 712) on xpath=//a[text() = "Form Authentication"]
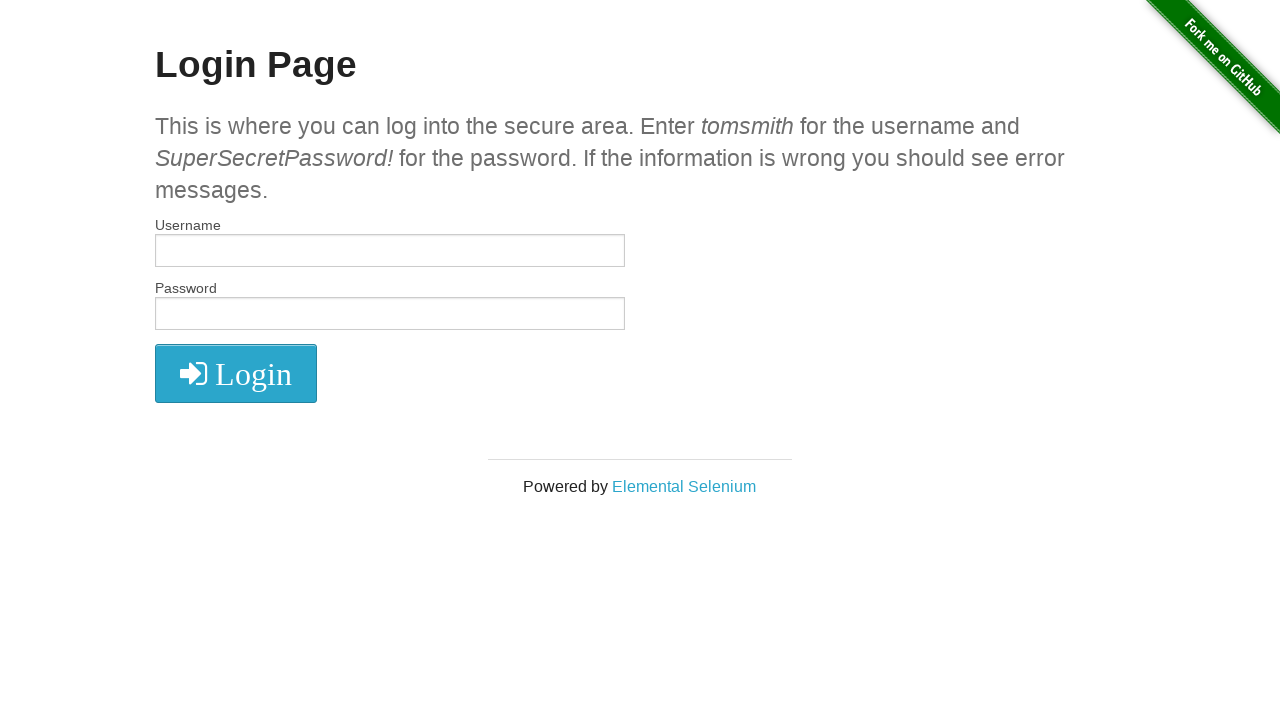

Filled username field with 'tomsmith' on //input[@id="username"]
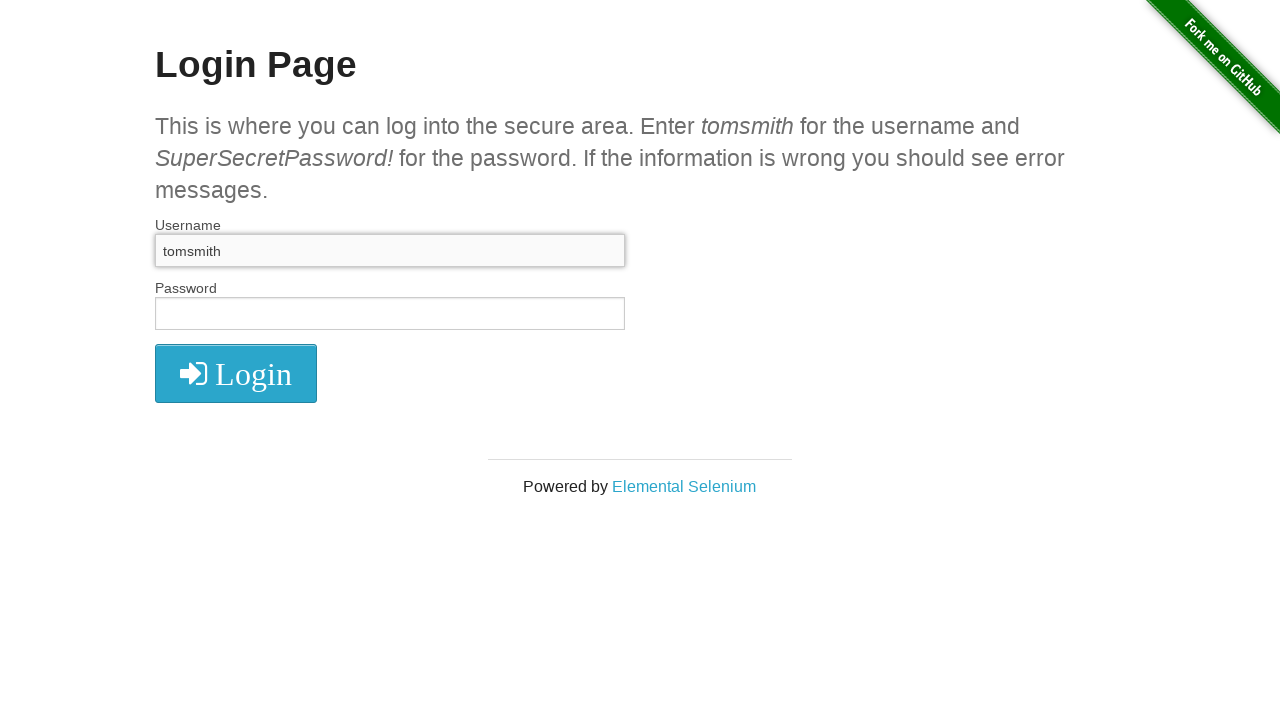

Filled password field with 'SuperSecretPassword!' on //input[@id="password"]
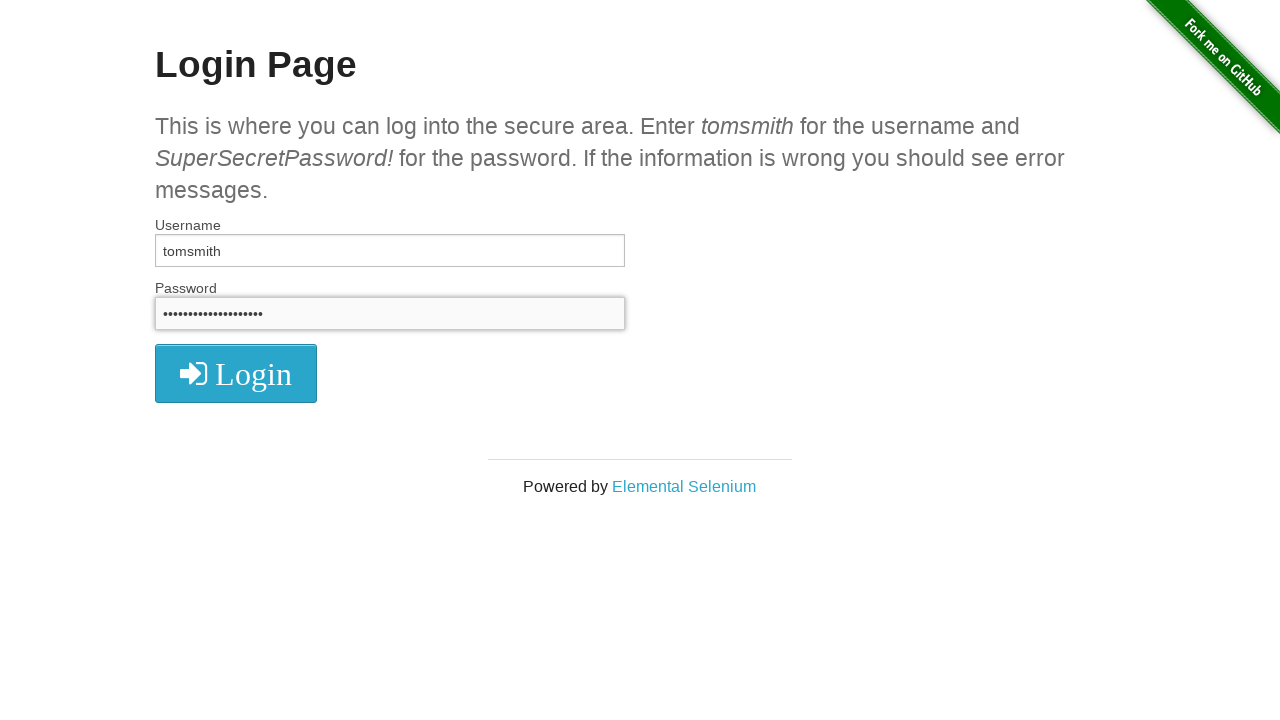

Clicked login button at (236, 374) on xpath=//button/i
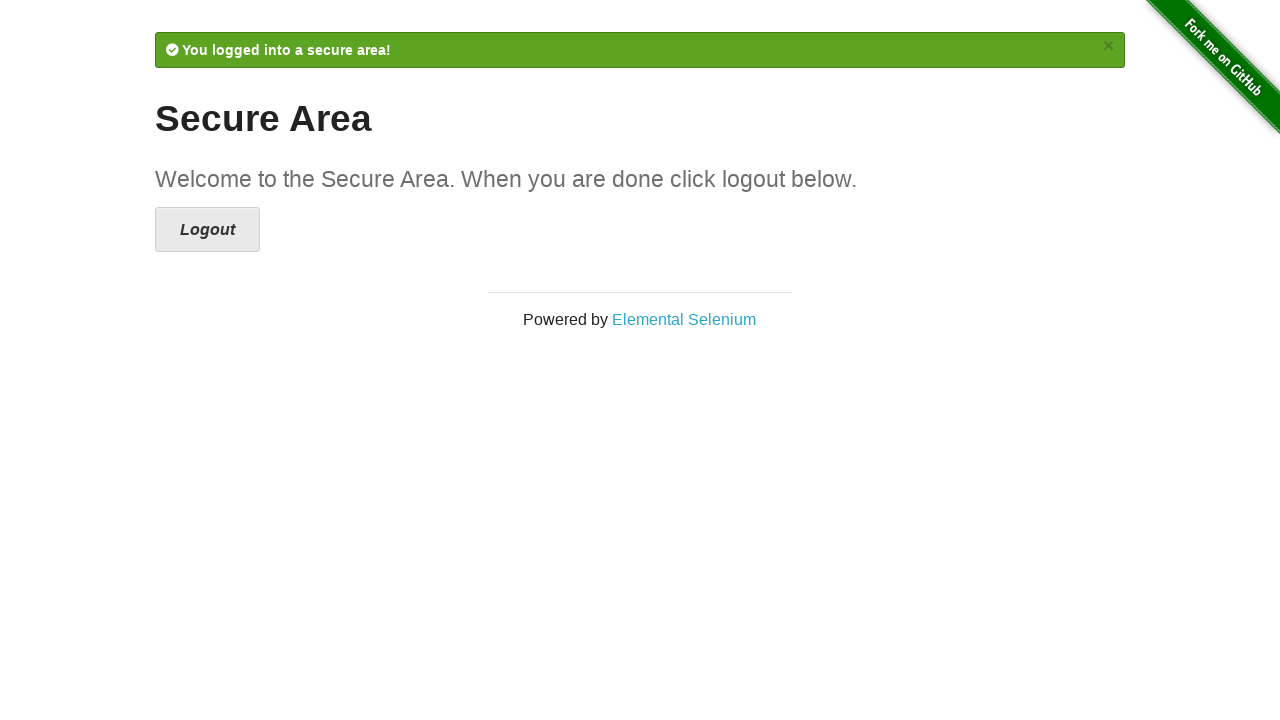

Clicked logout button at (208, 230) on xpath=//*[@id="content"]/div/a/i
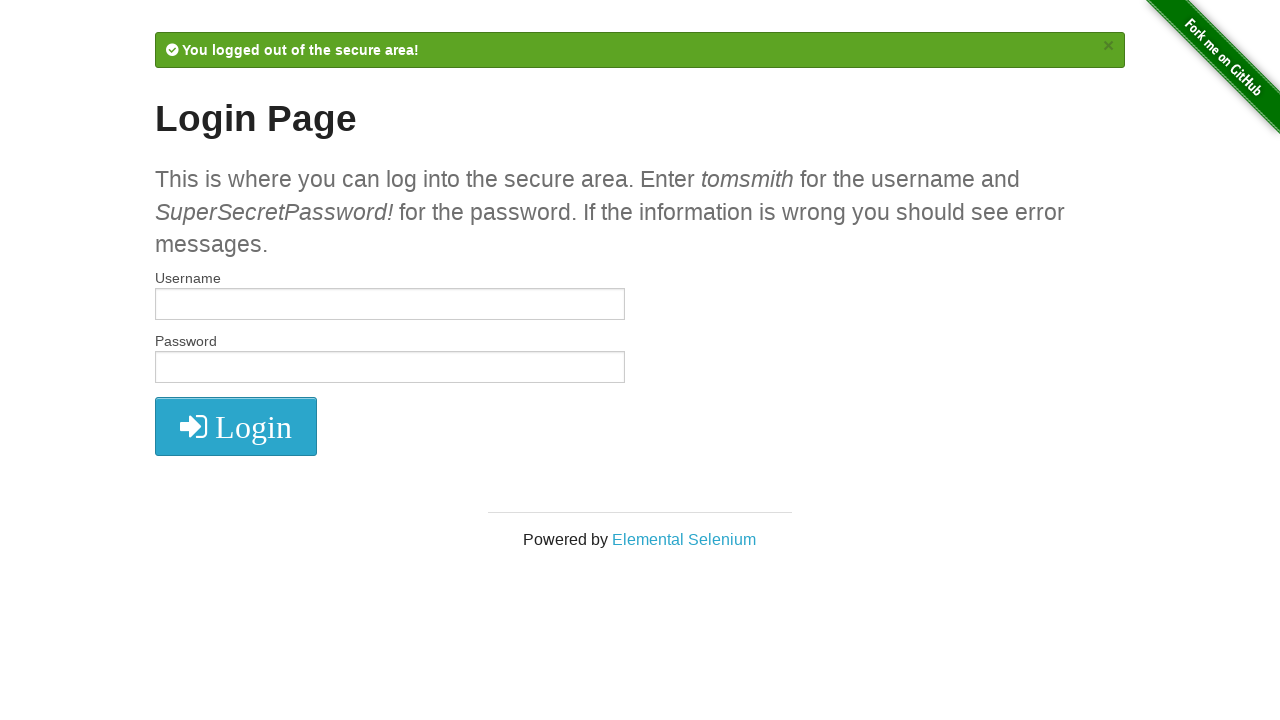

Verified return to login page after logout
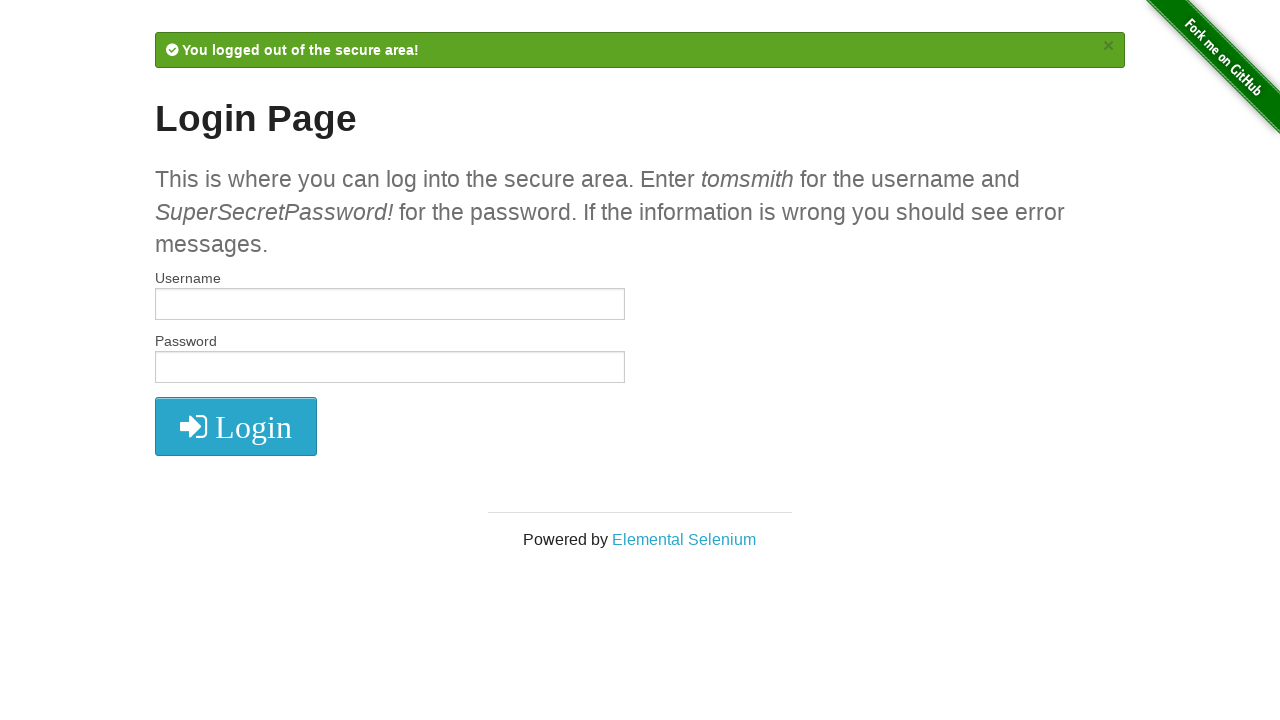

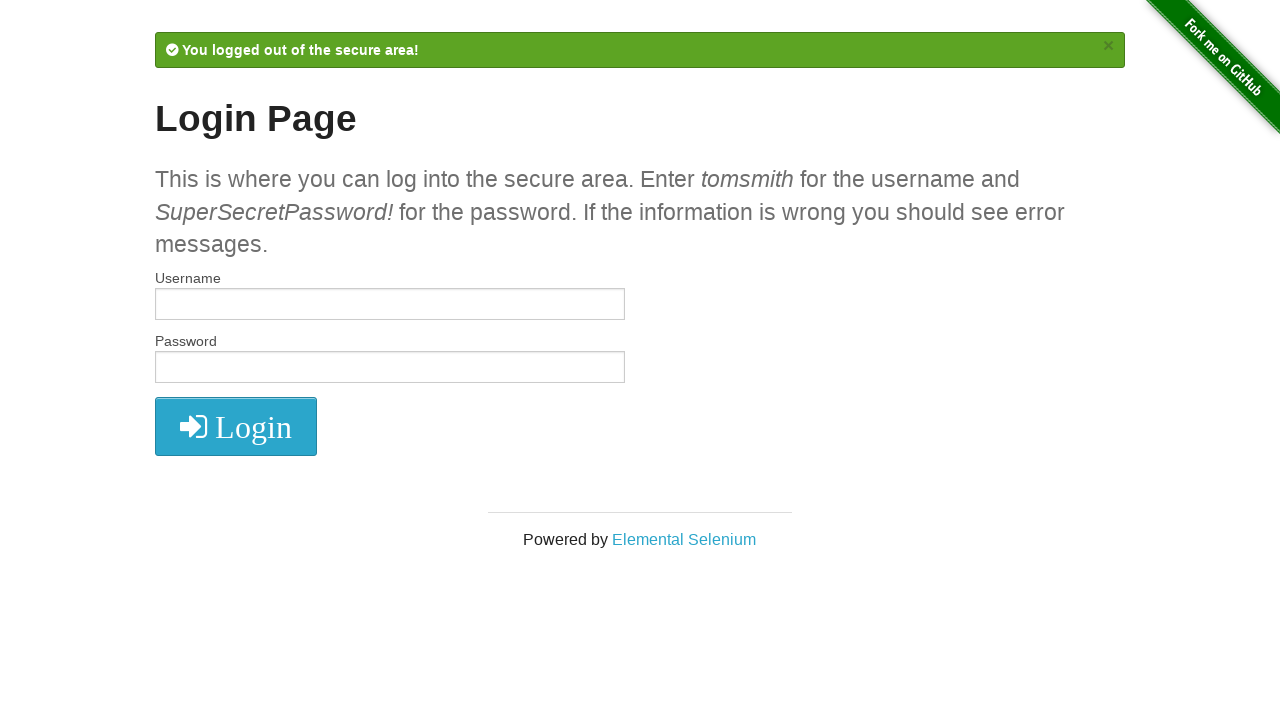